Tests calculator division of 0 / 0 and verifying the result is NaN

Starting URL: https://testpages.eviltester.com/styled/apps/calculator.html

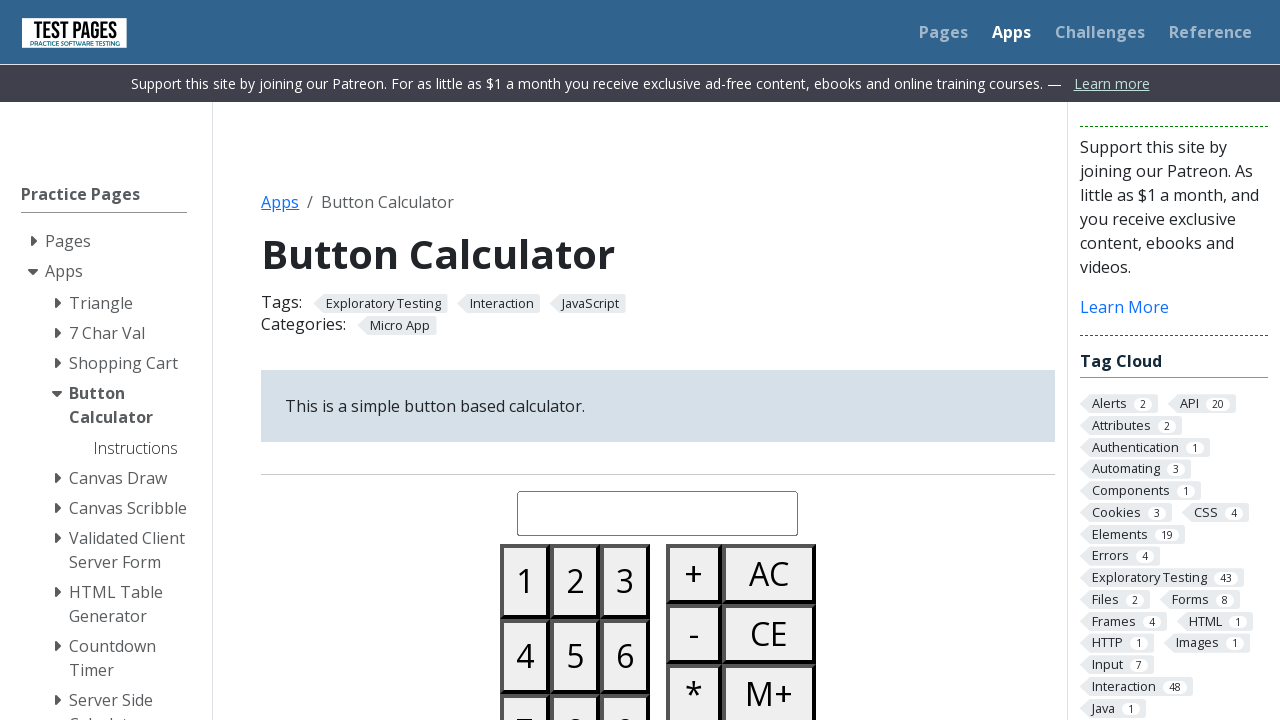

Navigated to calculator application
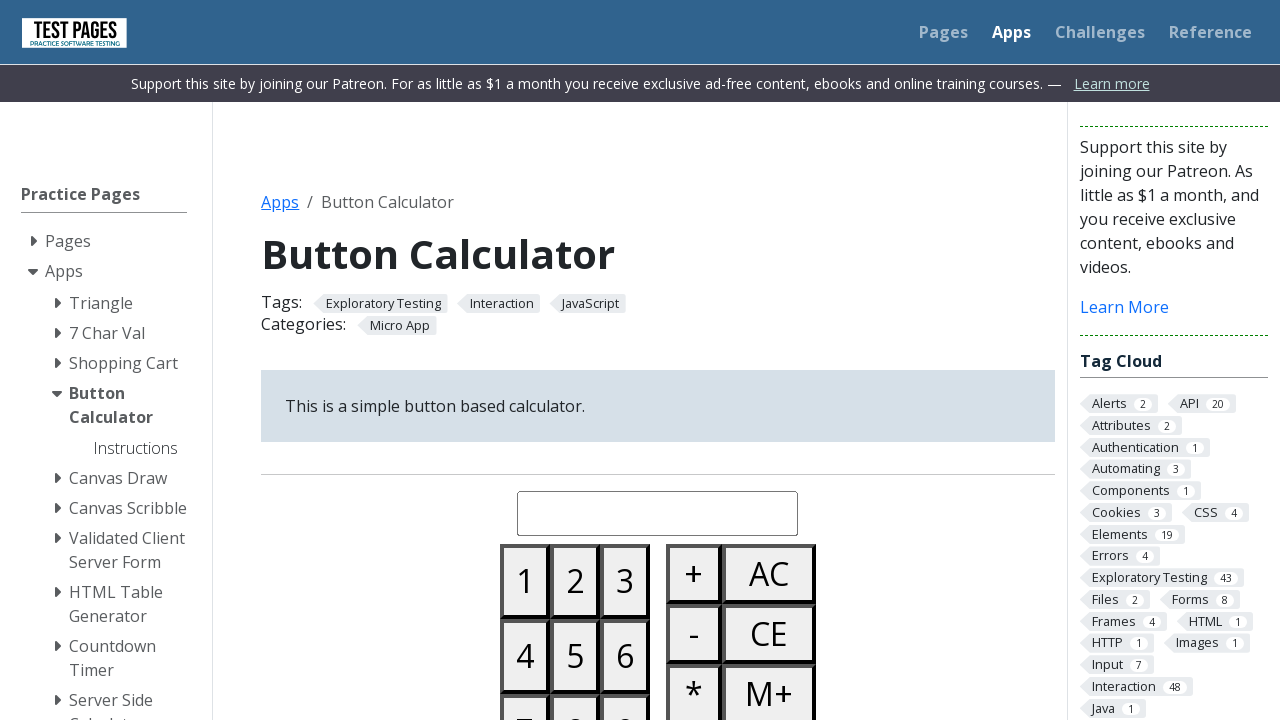

Clicked button 0 (first operand) at (525, 360) on #button00
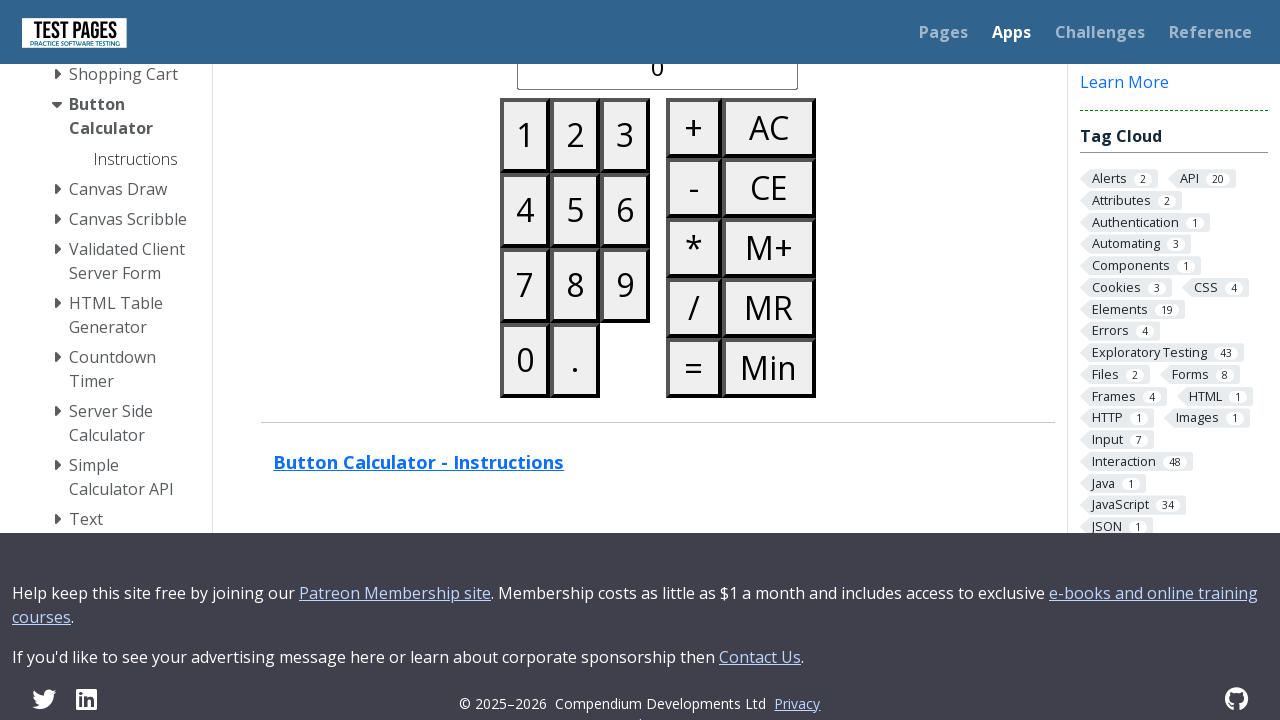

Clicked divide button at (694, 308) on #buttondivide
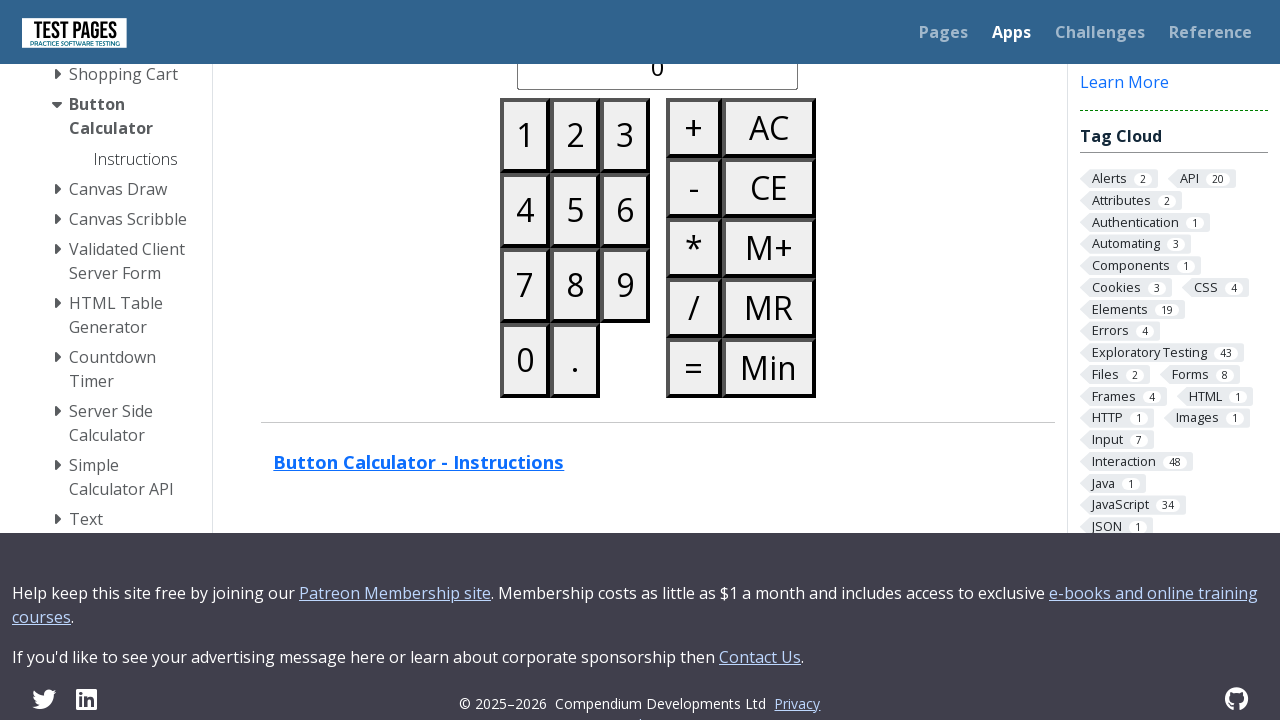

Clicked button 0 (second operand) at (525, 360) on #button00
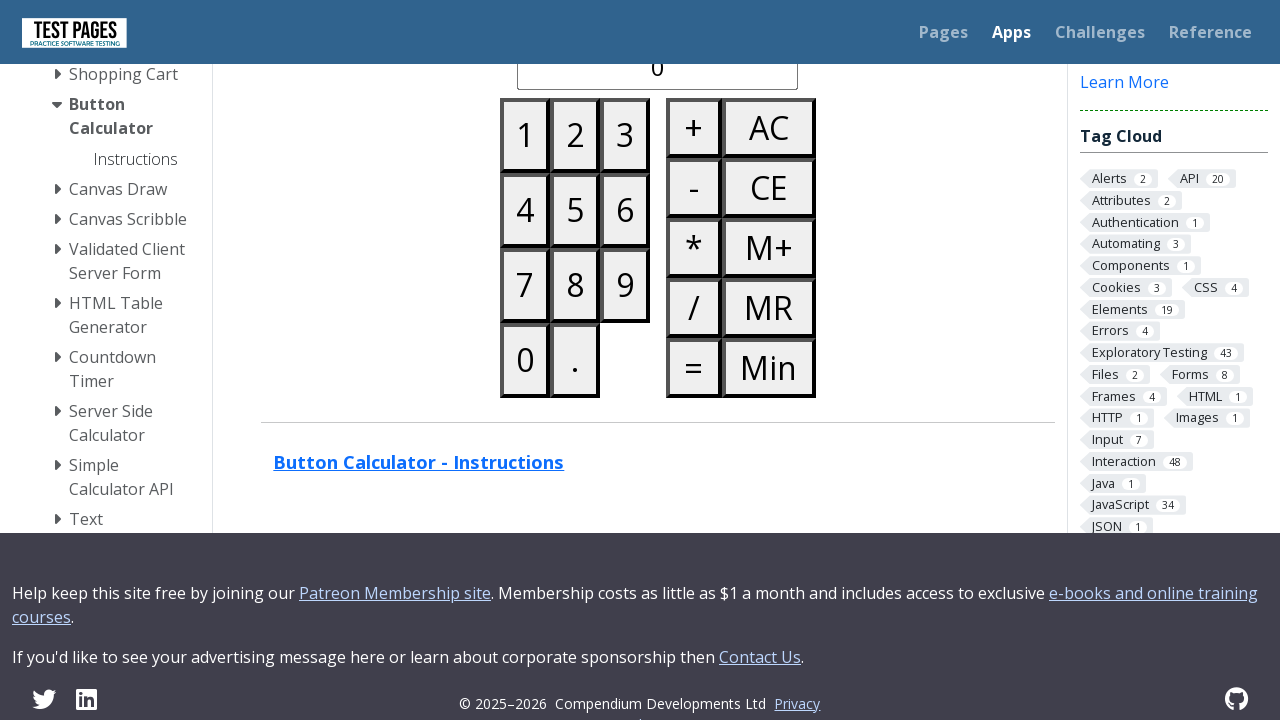

Clicked equals button to calculate 0 / 0 at (694, 368) on #buttonequals
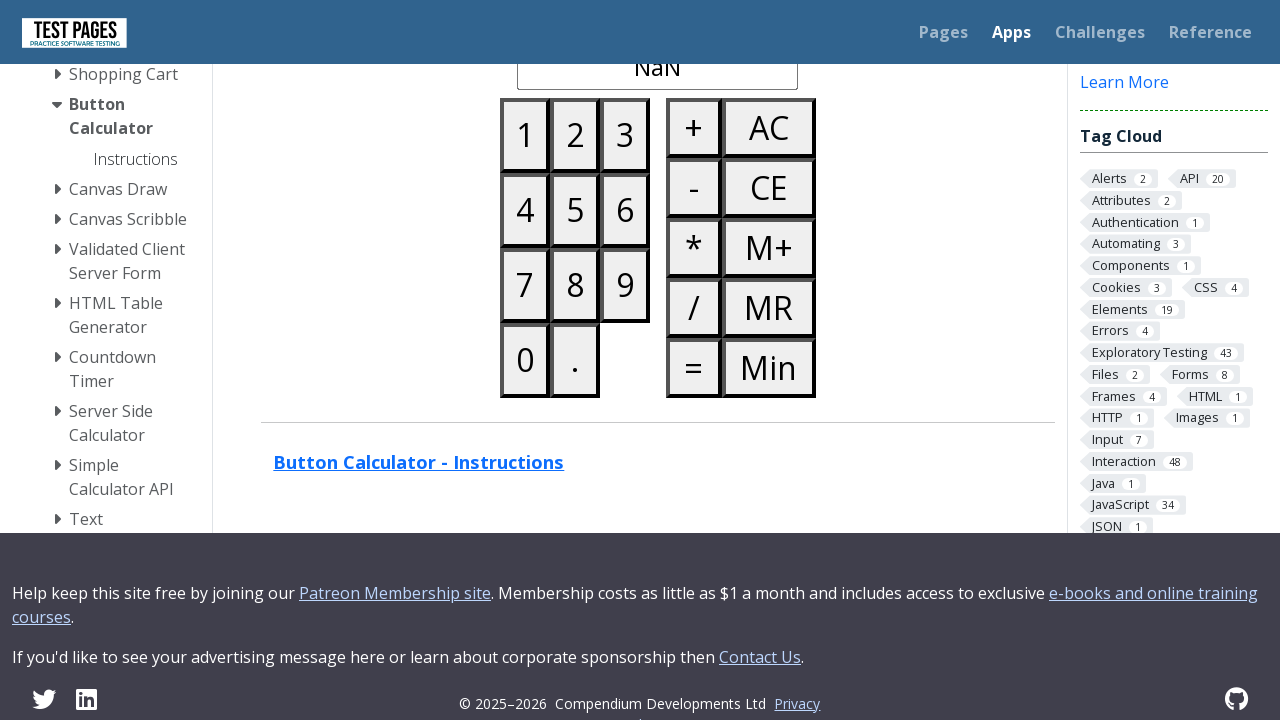

Calculator display loaded with result
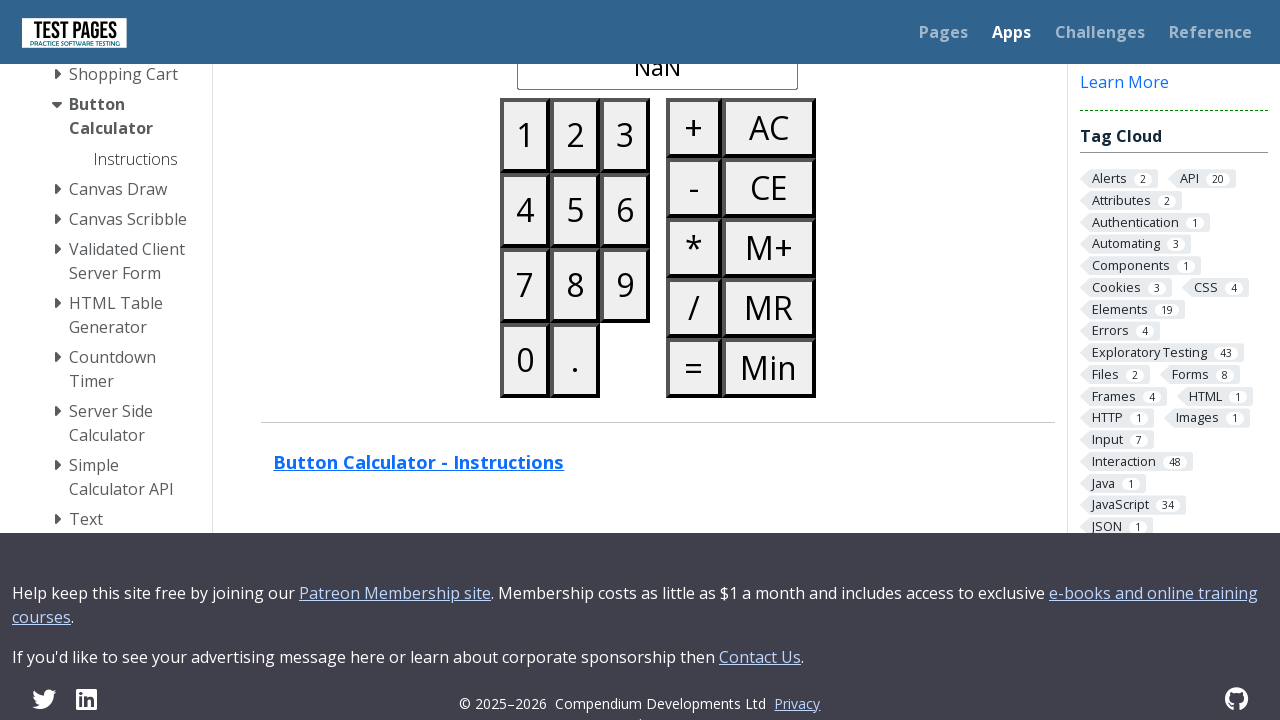

Verified result is NaN: 
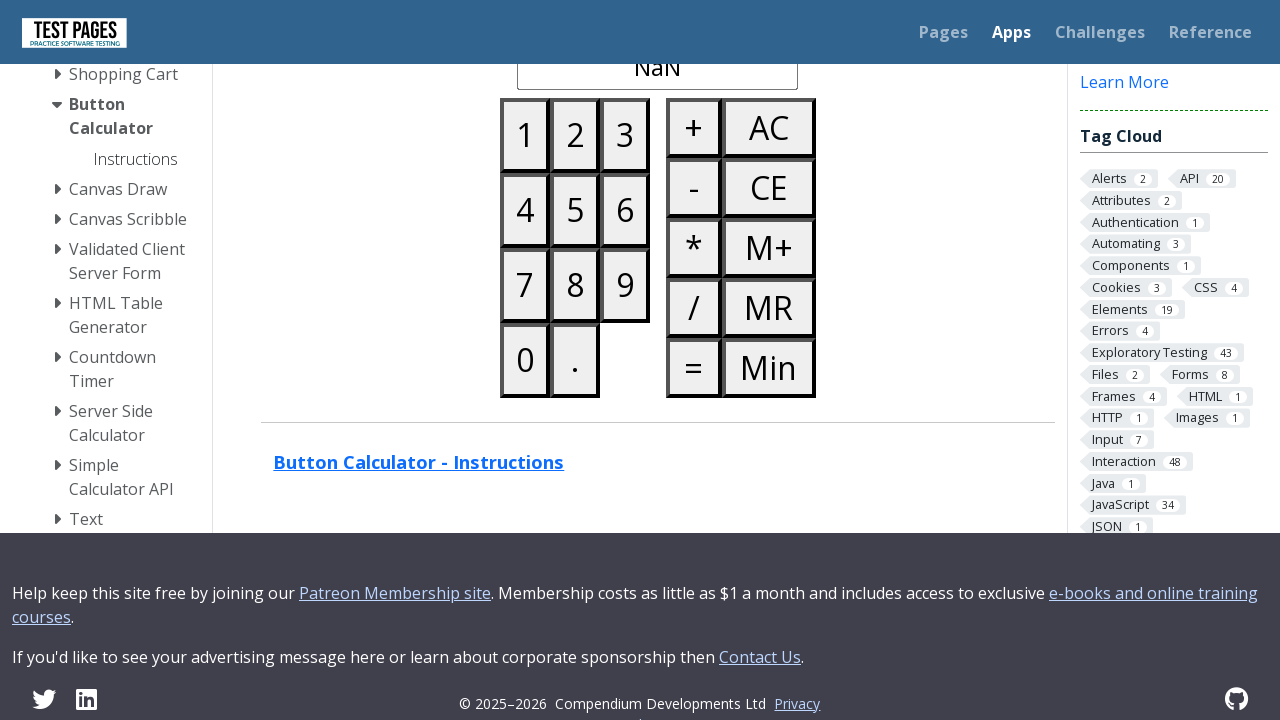

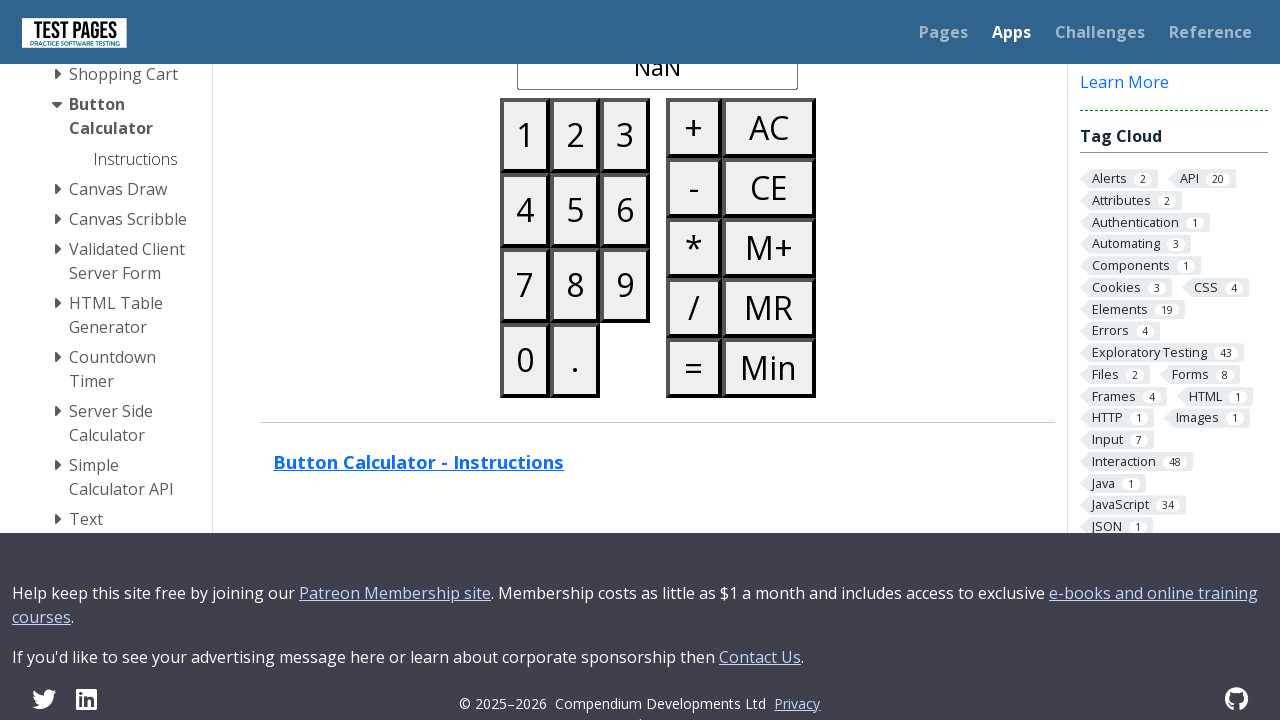